Tests drag and drop functionality by dragging an Angular logo element to a drop target area

Starting URL: https://demo.automationtesting.in/Static.html

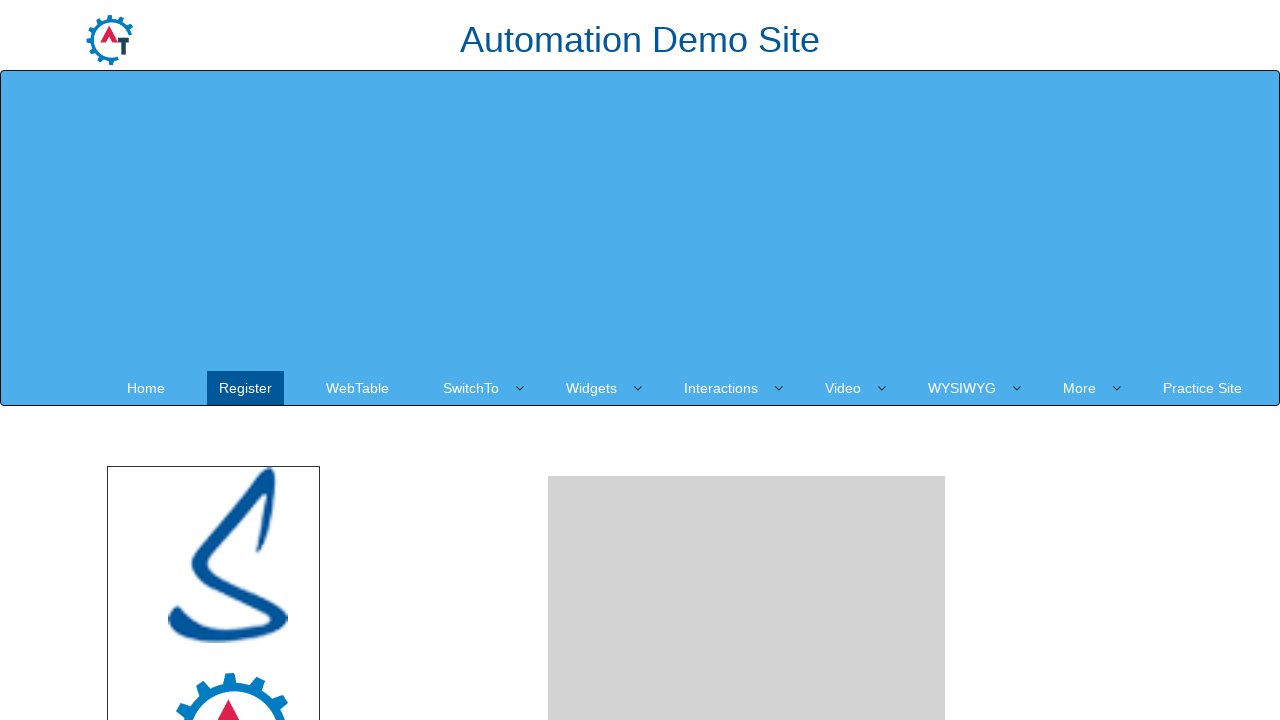

Waited for Angular logo element to be visible
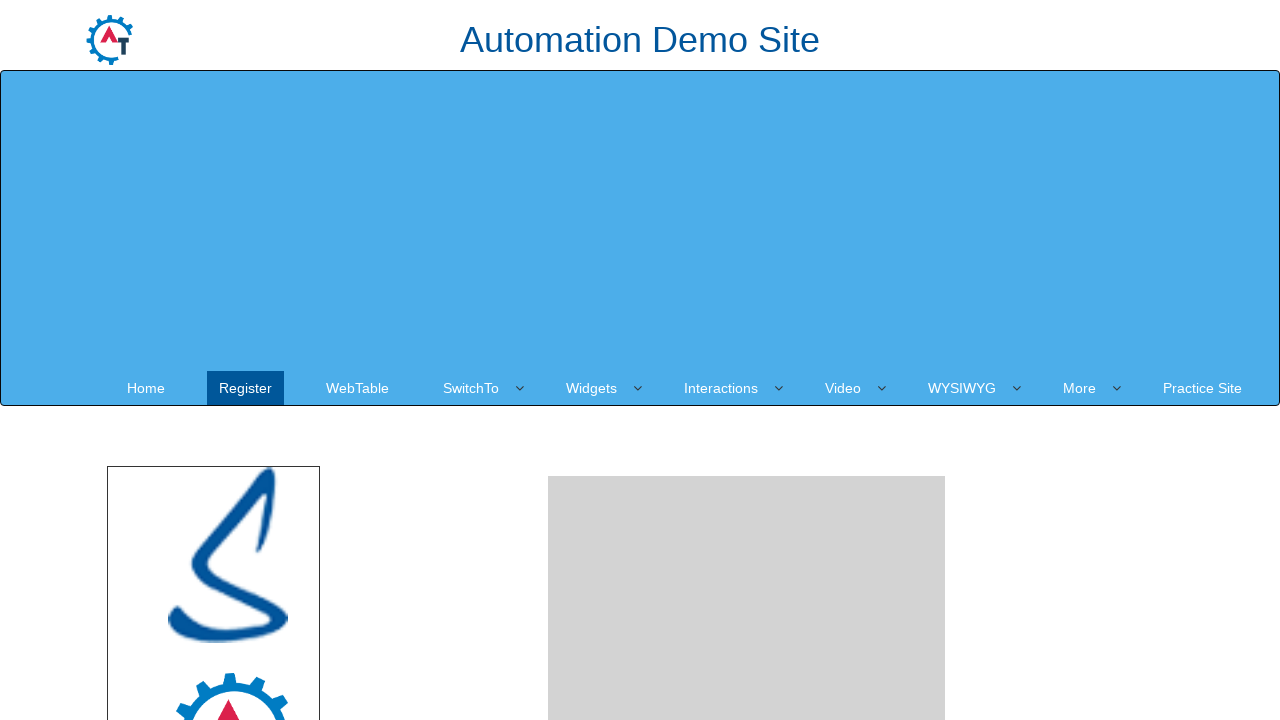

Located the Angular logo drag source element
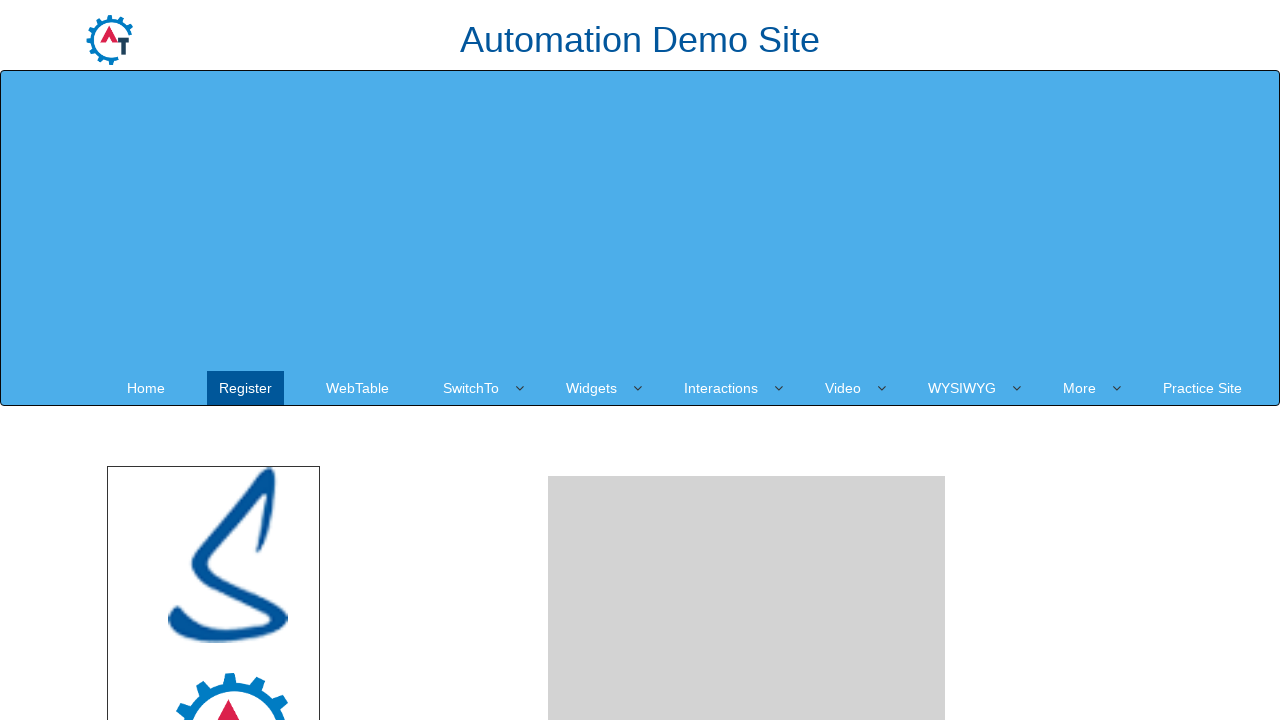

Located the drop target zone
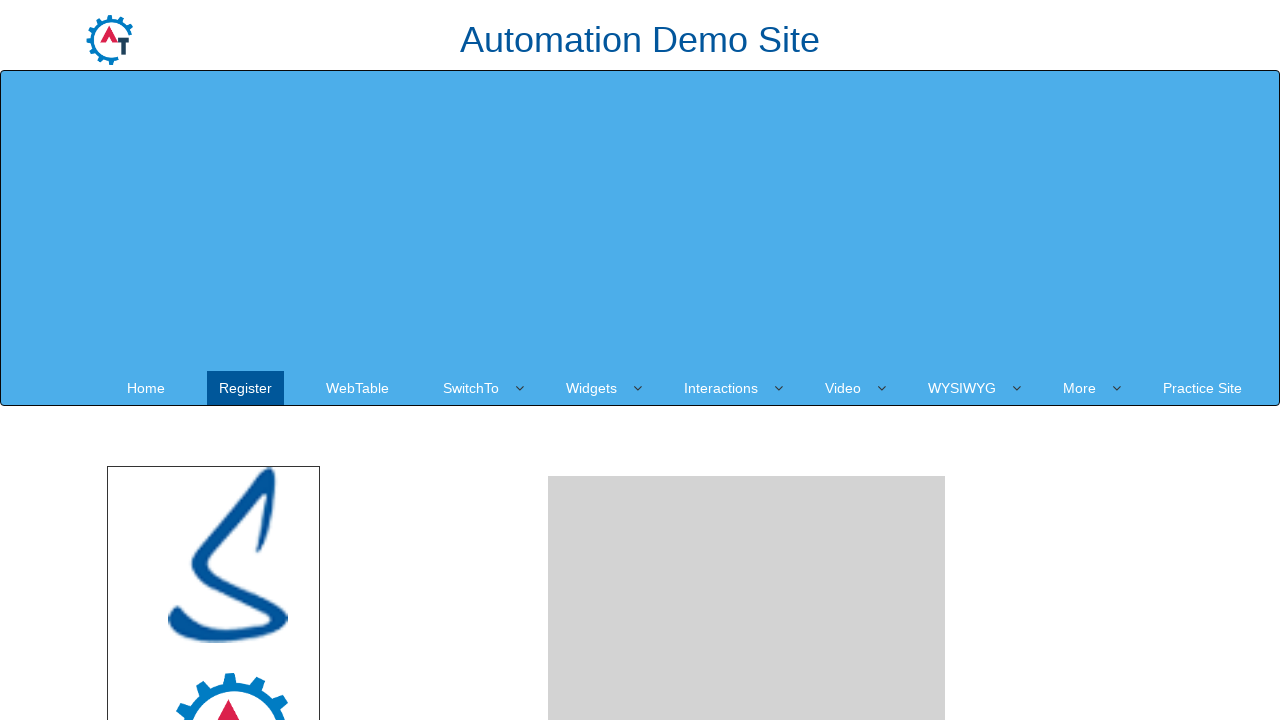

Dragged Angular logo to drop target area at (747, 481)
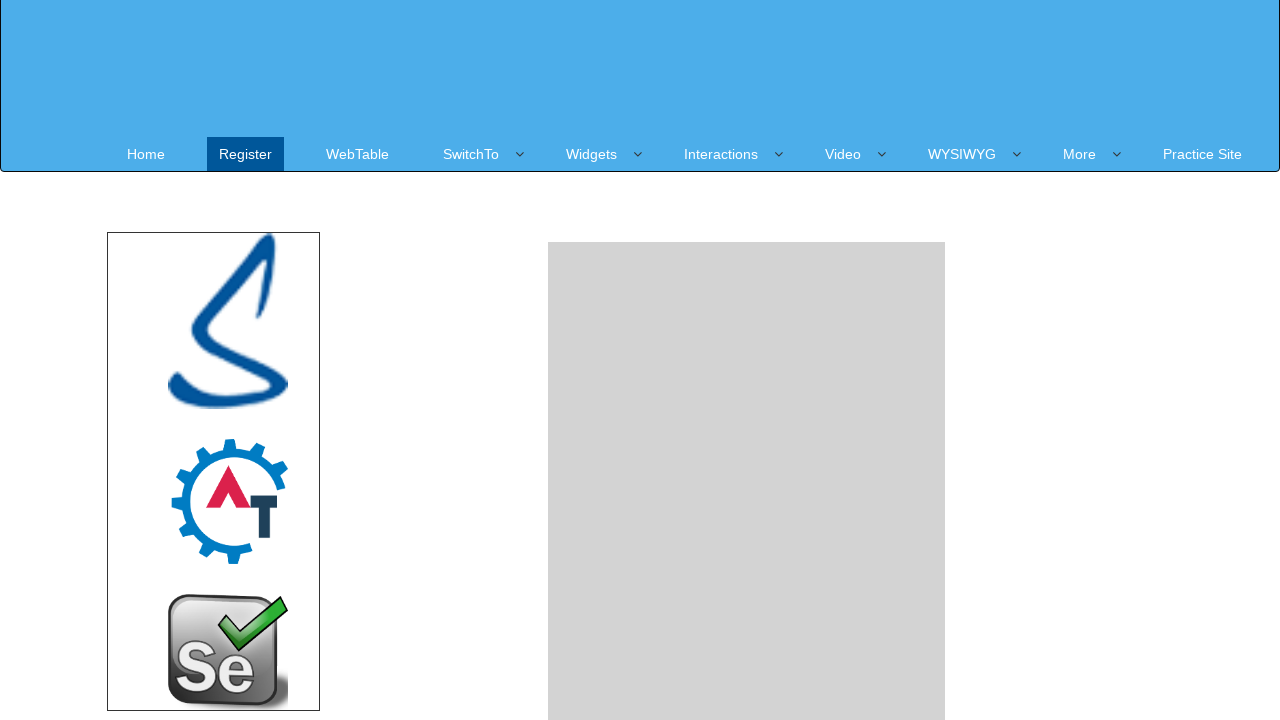

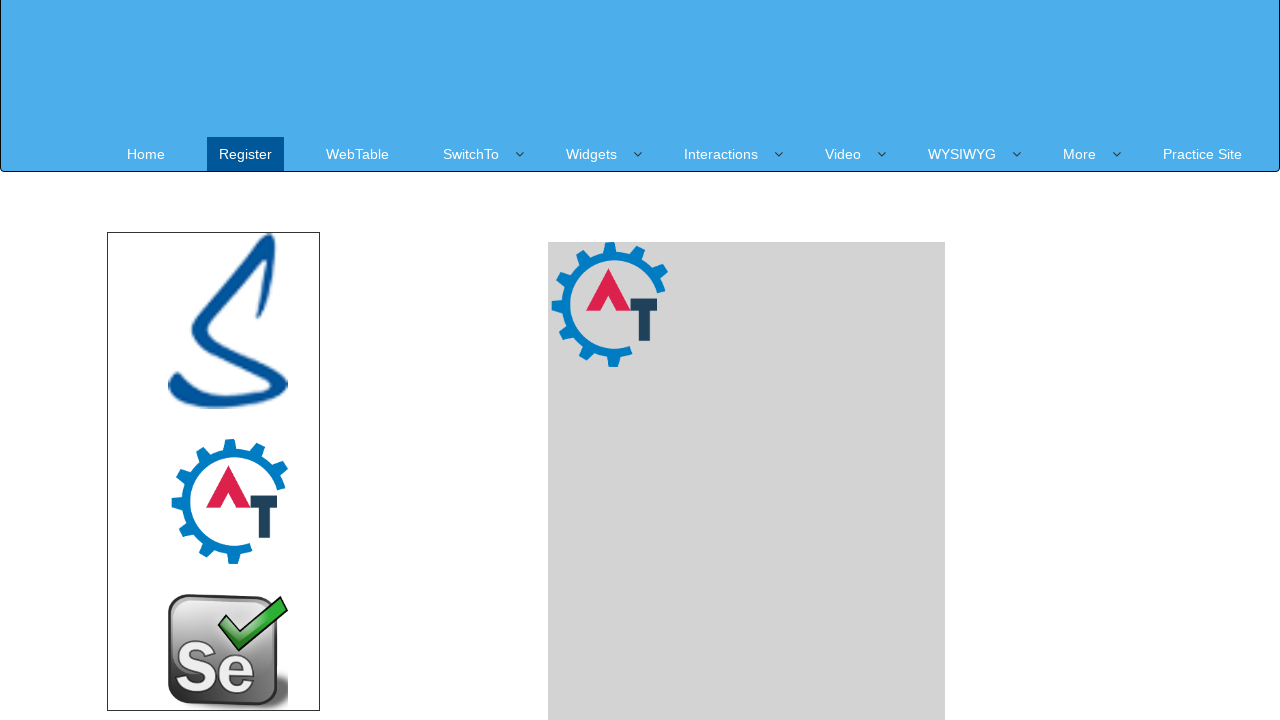